Waits for a price to reach $100, books an item, calculates a mathematical result based on a displayed value, and submits the answer

Starting URL: http://suninjuly.github.io/explicit_wait2.html

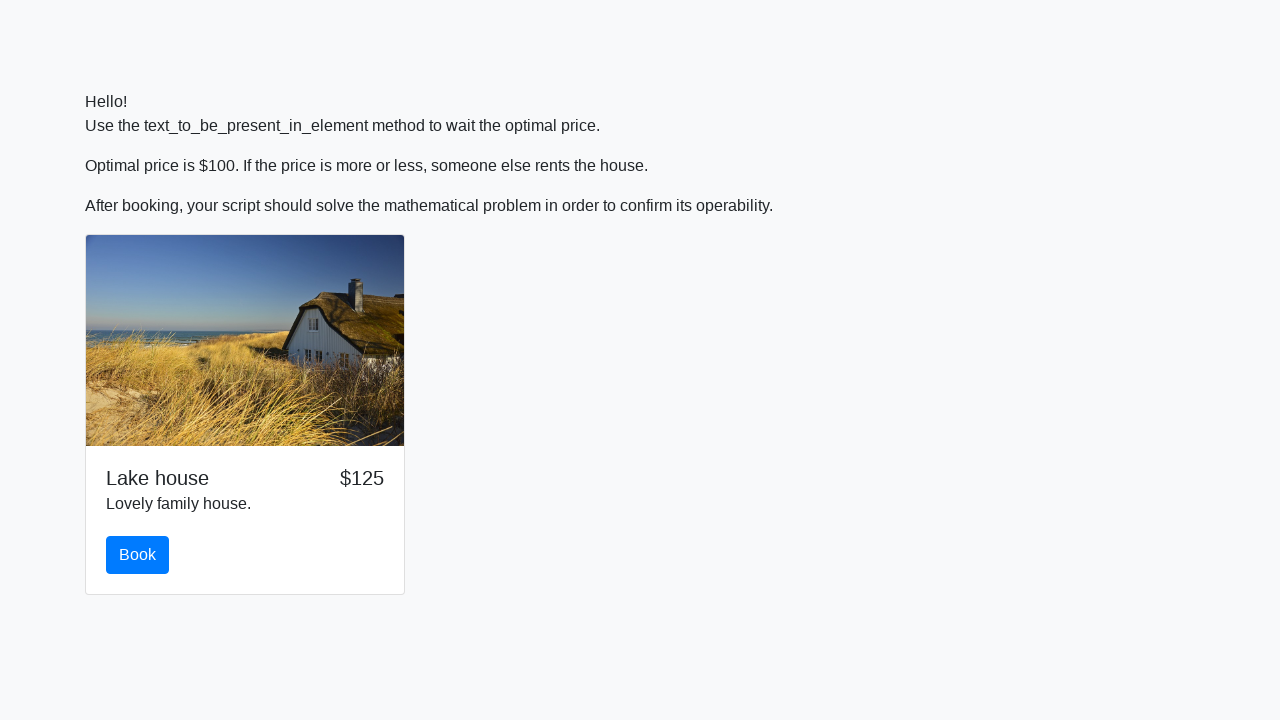

Waited for price to reach $100
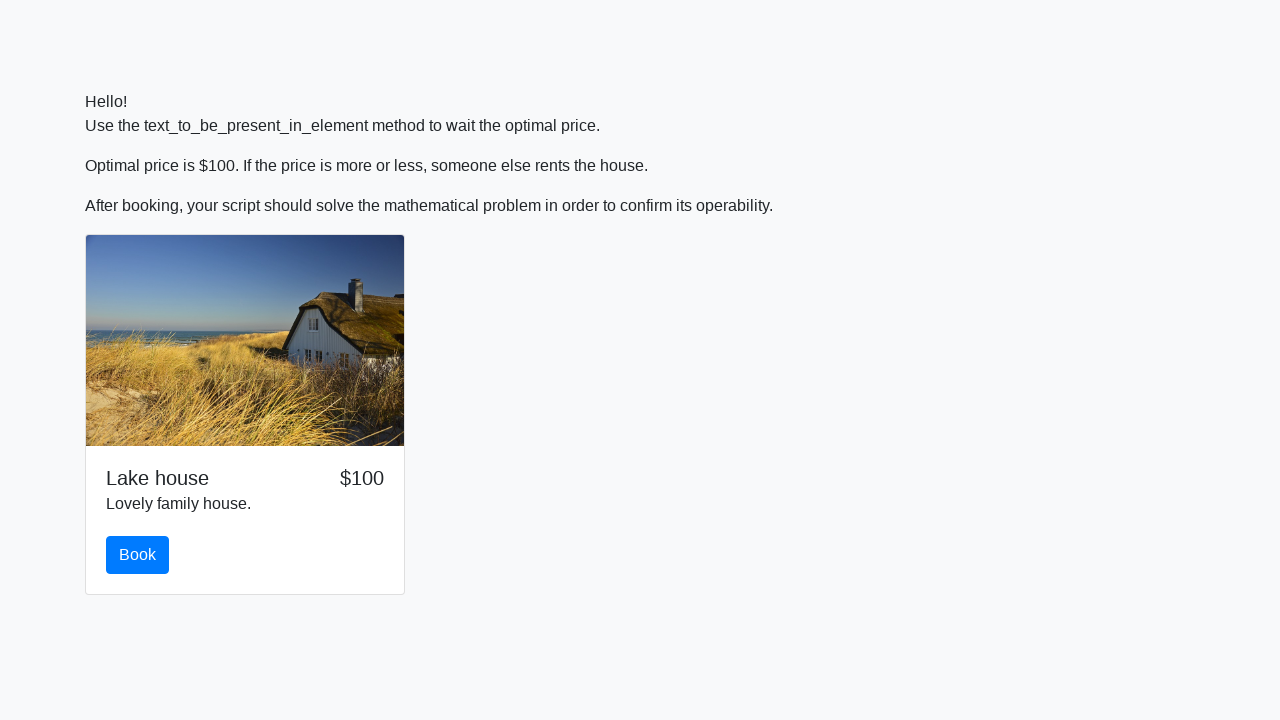

Clicked the book button at (138, 555) on #book
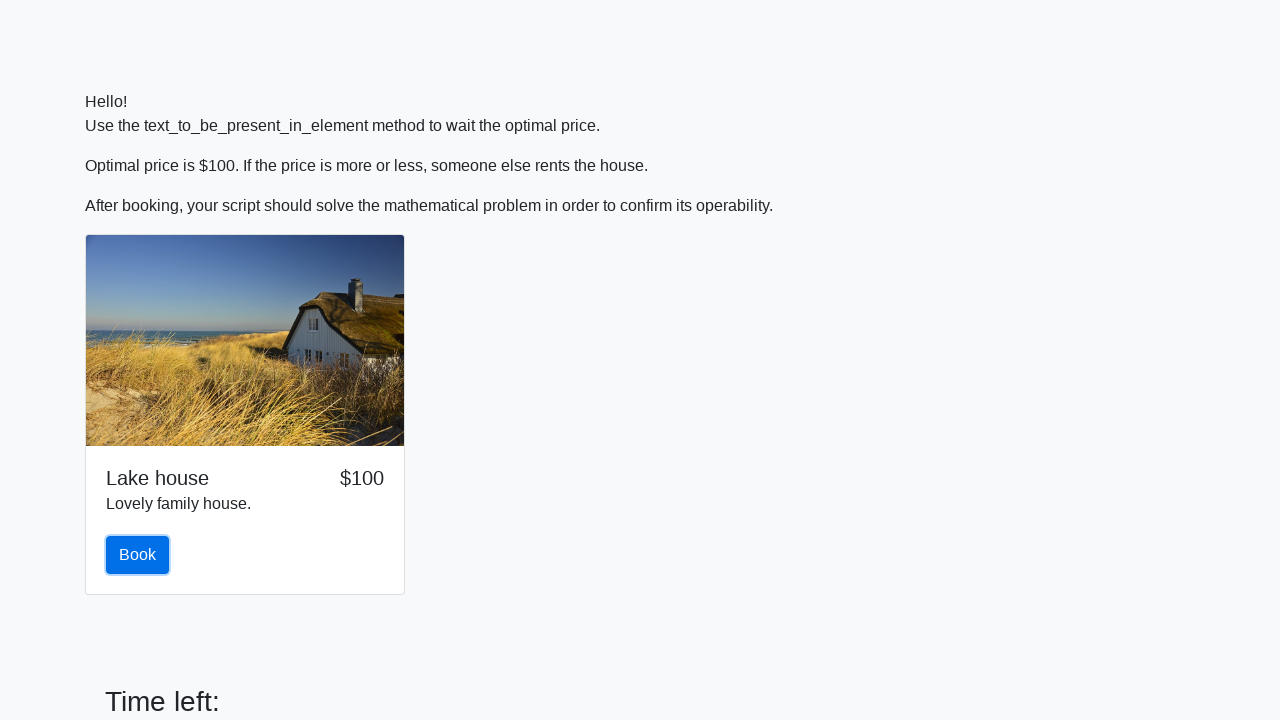

Retrieved input value: 691
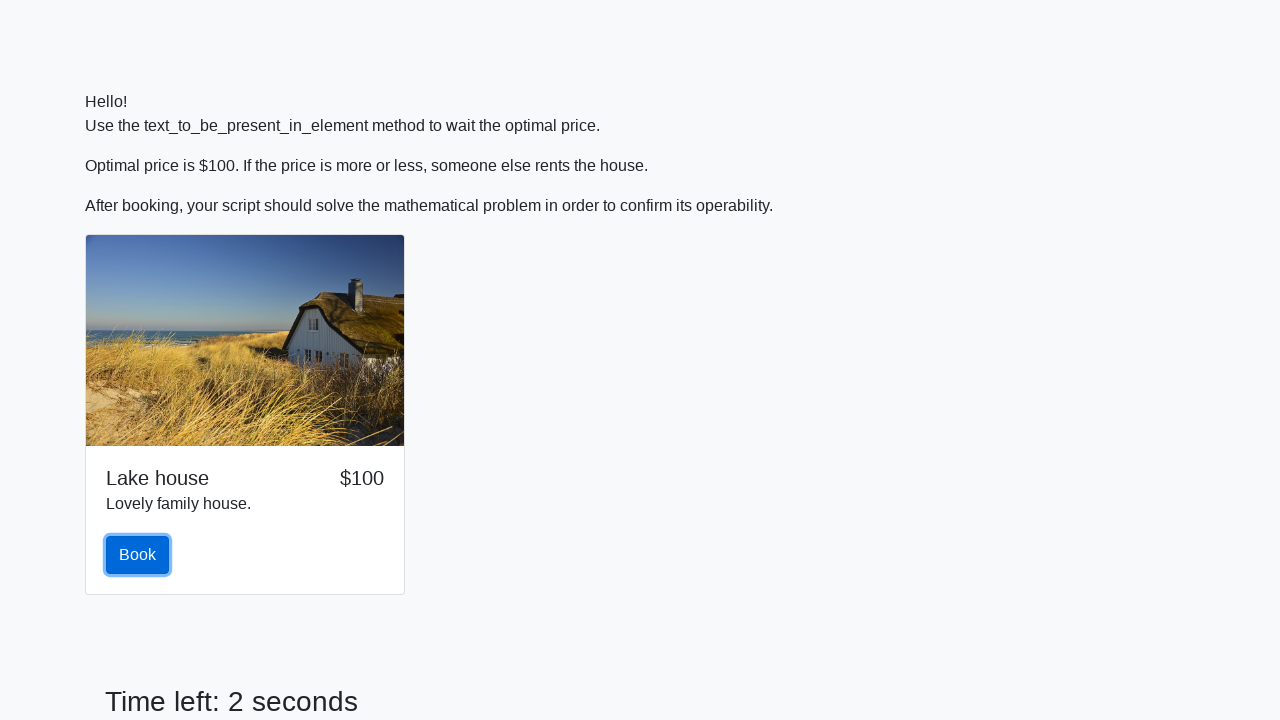

Calculated mathematical result: 0.5865699361066962
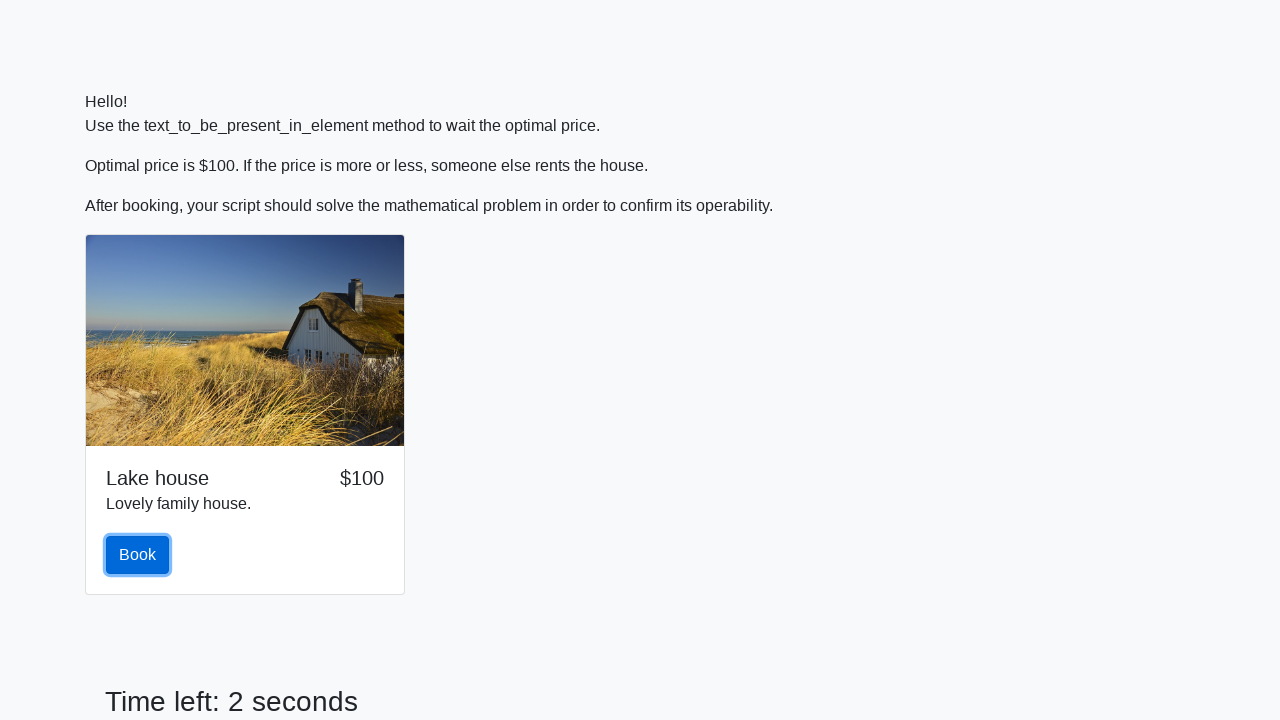

Filled answer field with calculated result: 0.5865699361066962 on #answer
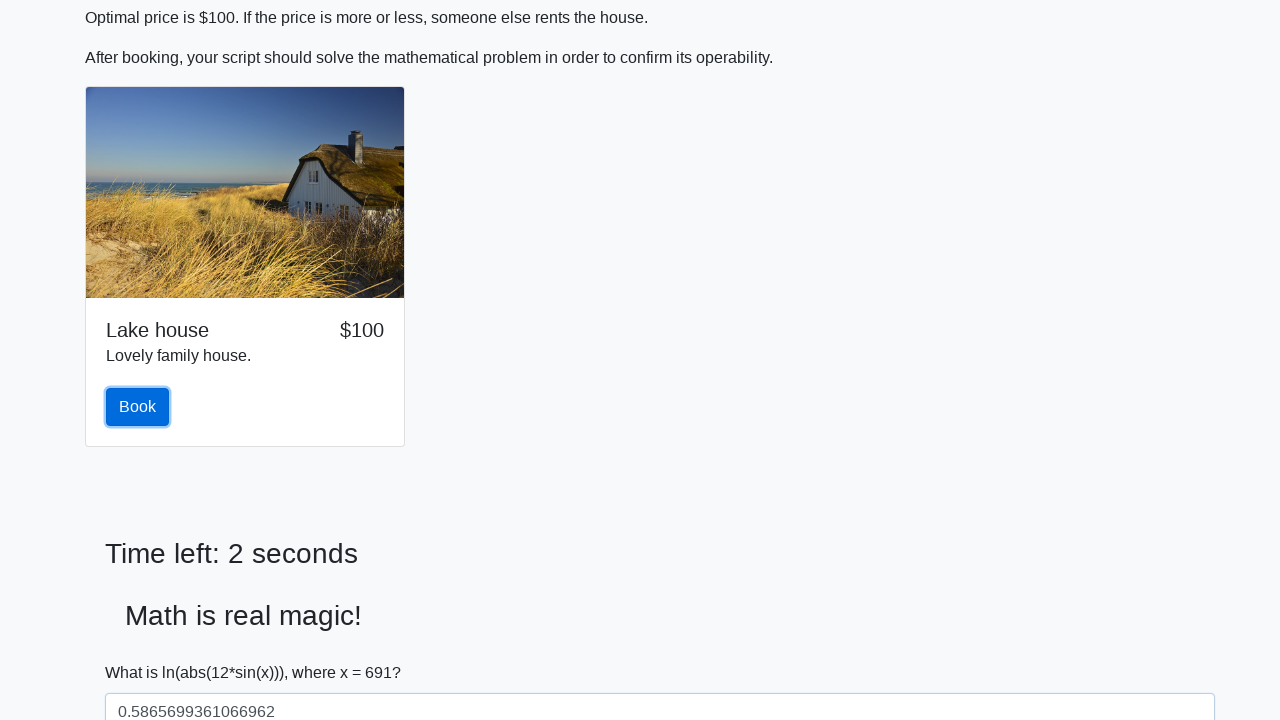

Clicked the solve button to submit answer at (143, 651) on #solve
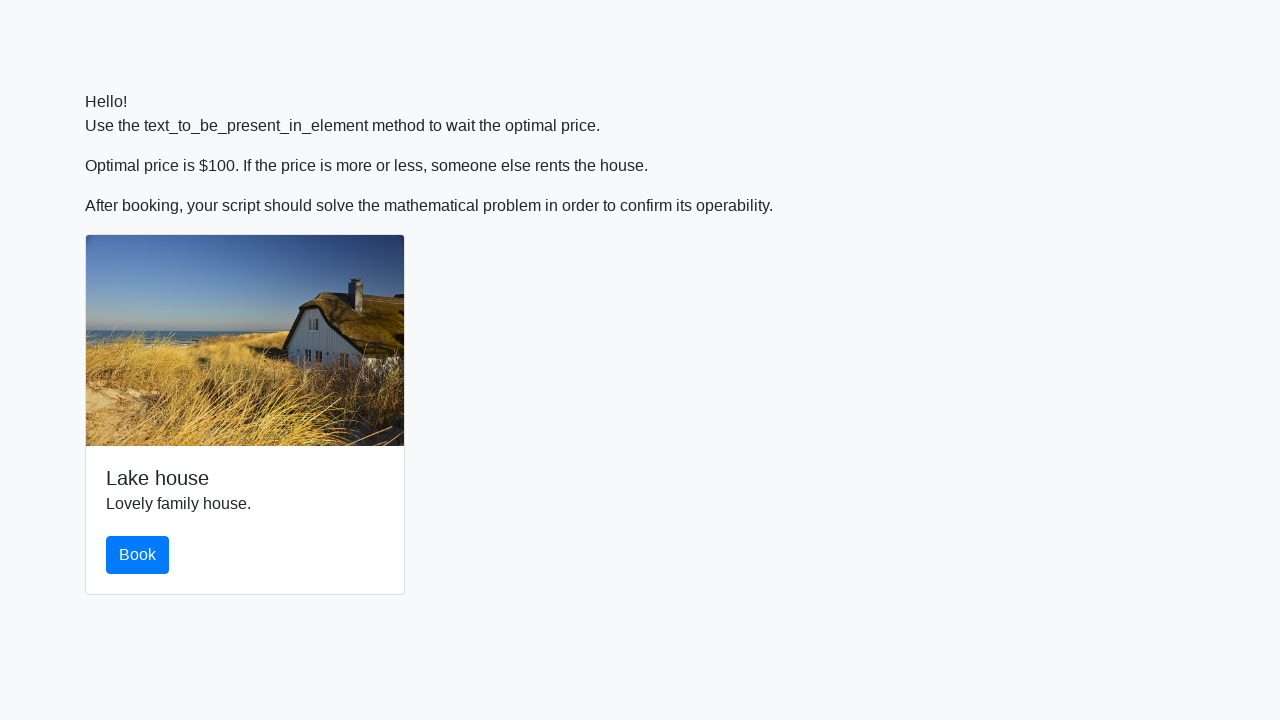

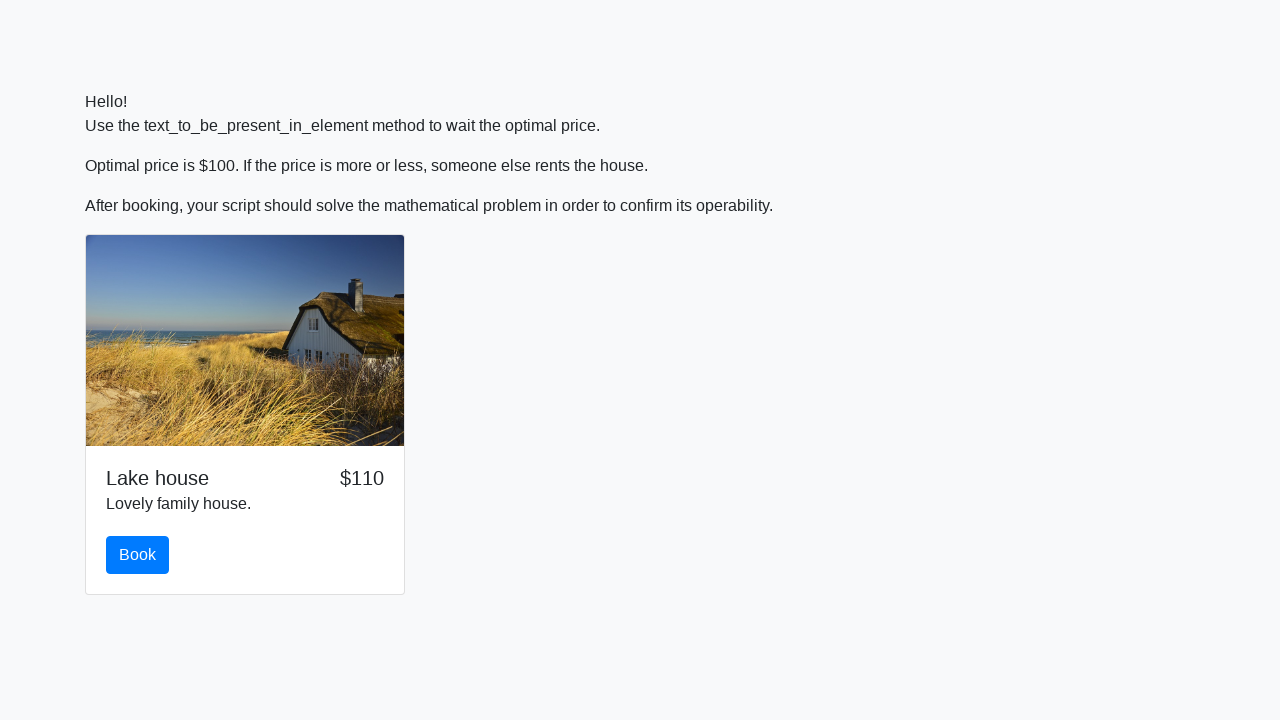